Tests keyboard actions by typing text with Shift key held down in a first name input field

Starting URL: https://awesomeqa.com/practice.html

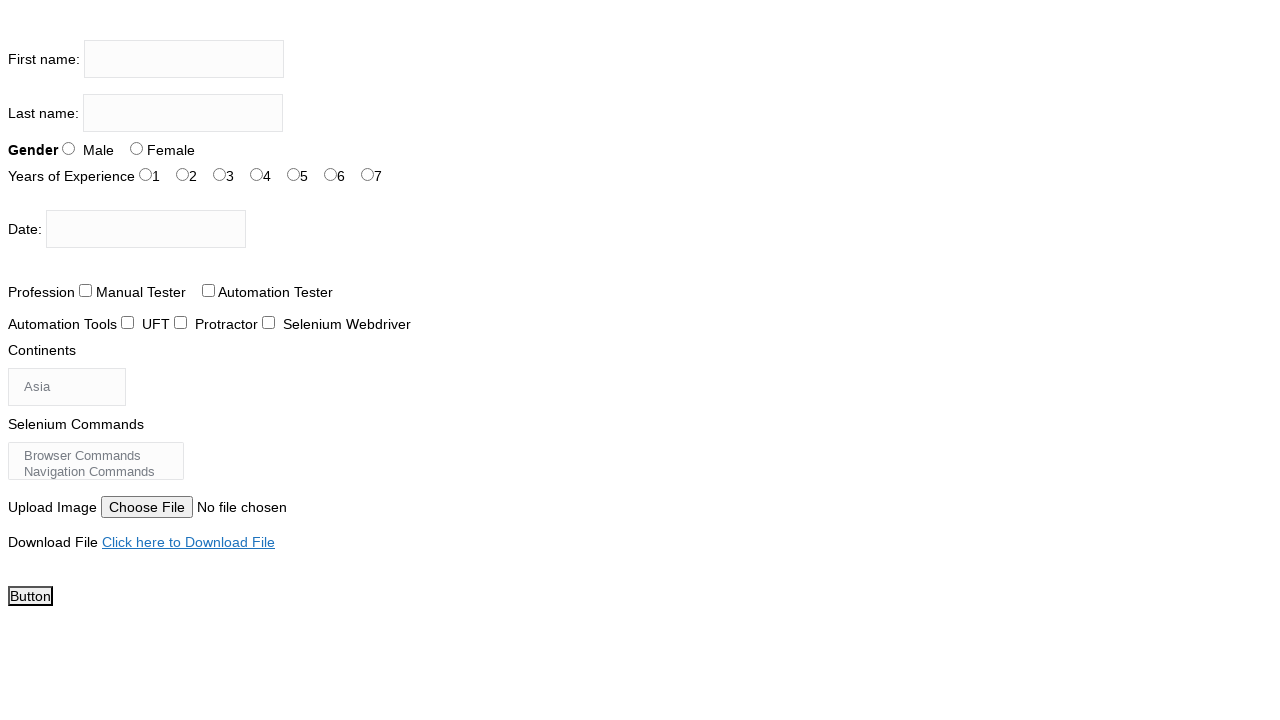

Located first name input field
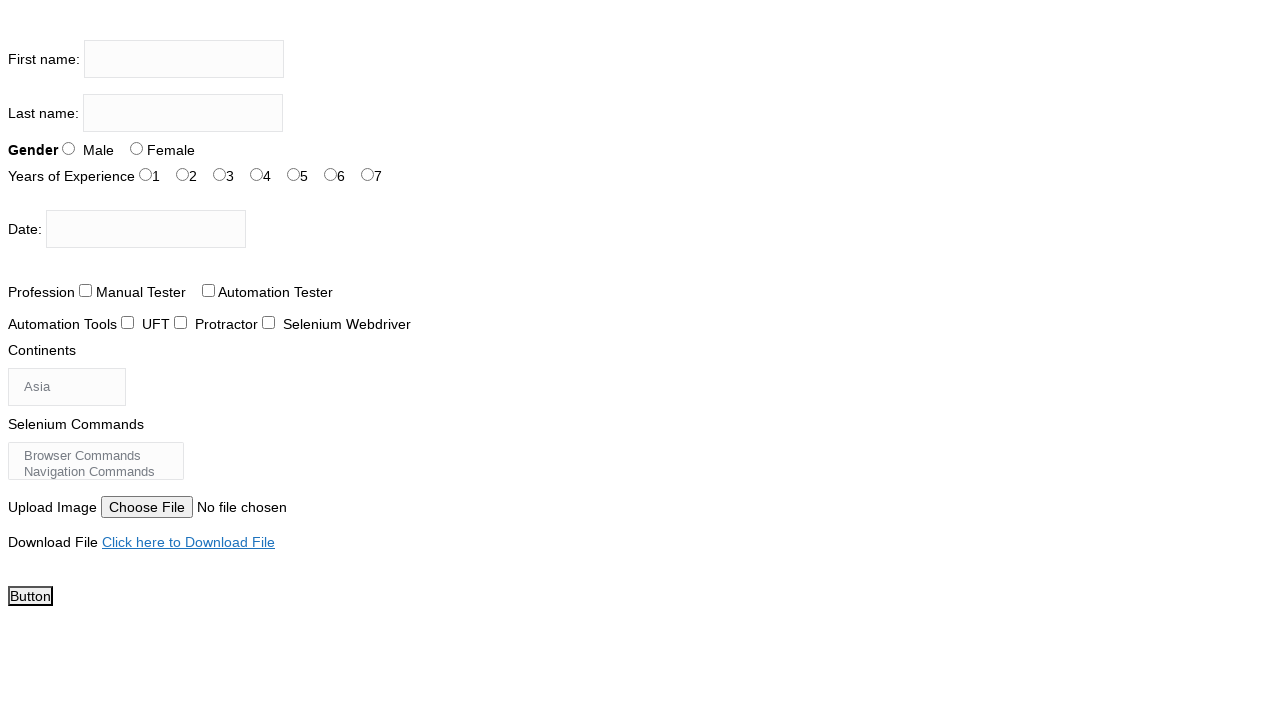

Pressed Shift key down
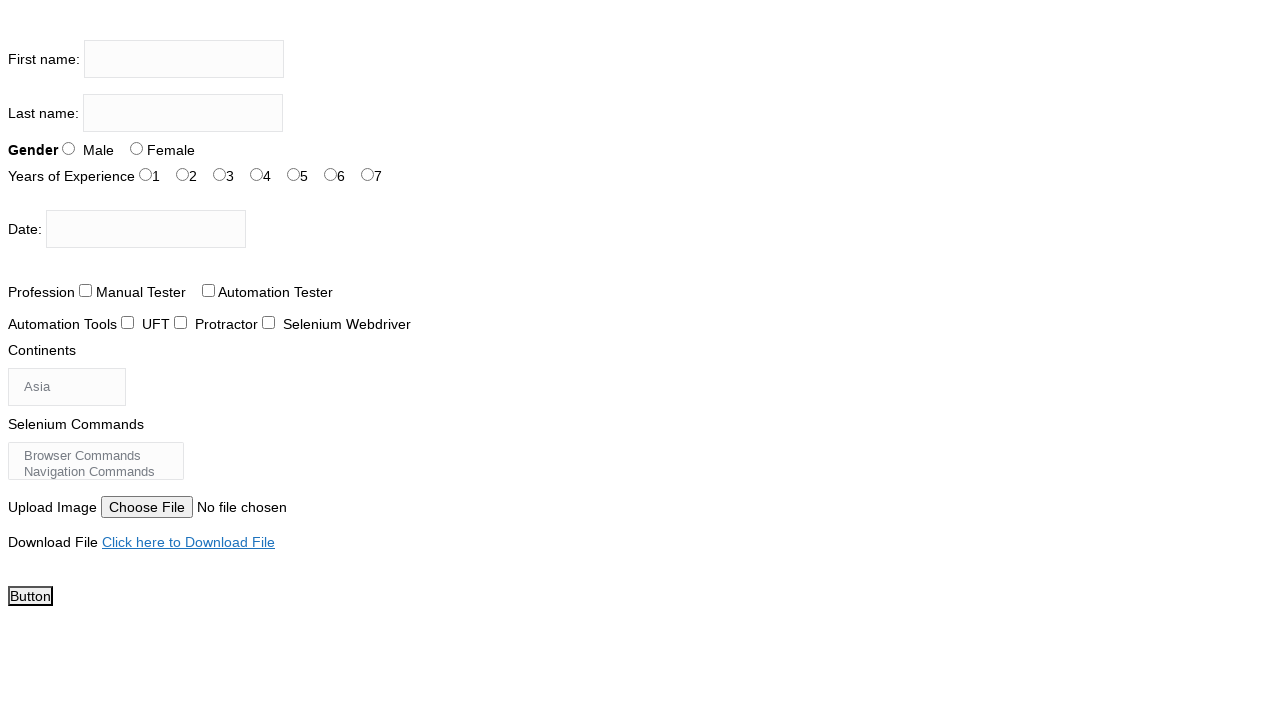

Filled first name input with 'OSWOLD' text on xpath=//input[@name='firstname']
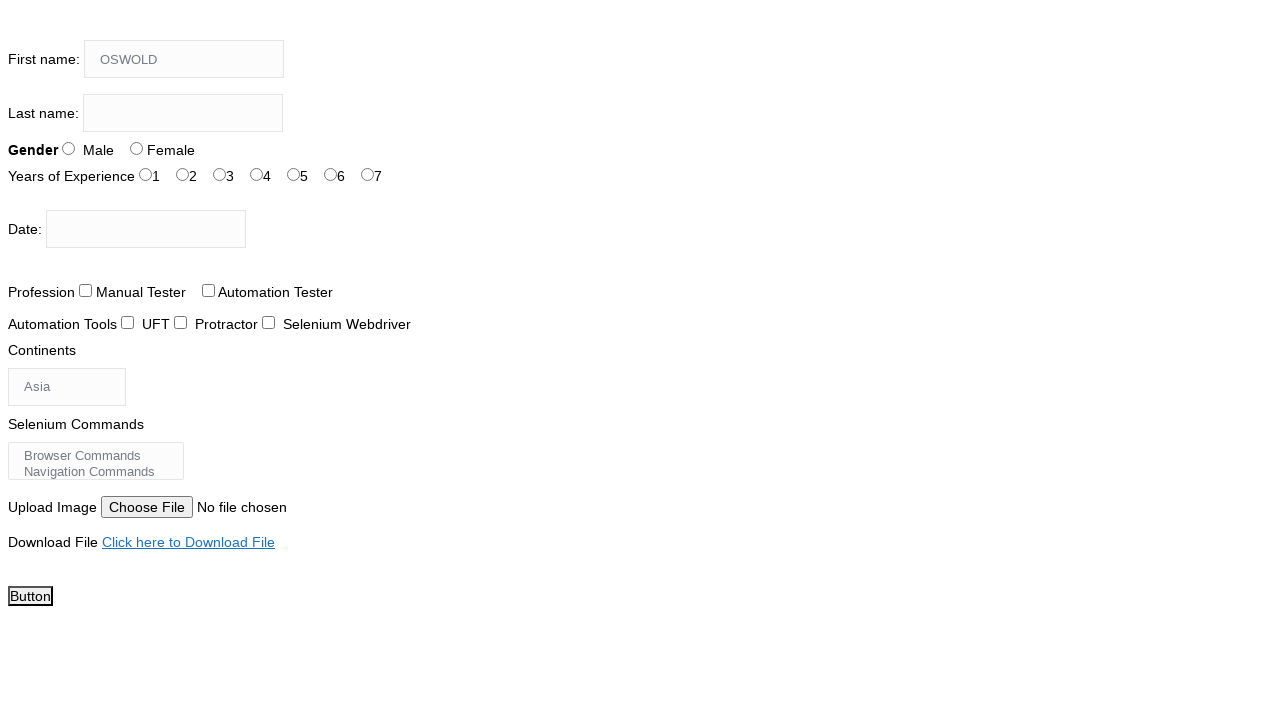

Released Shift key
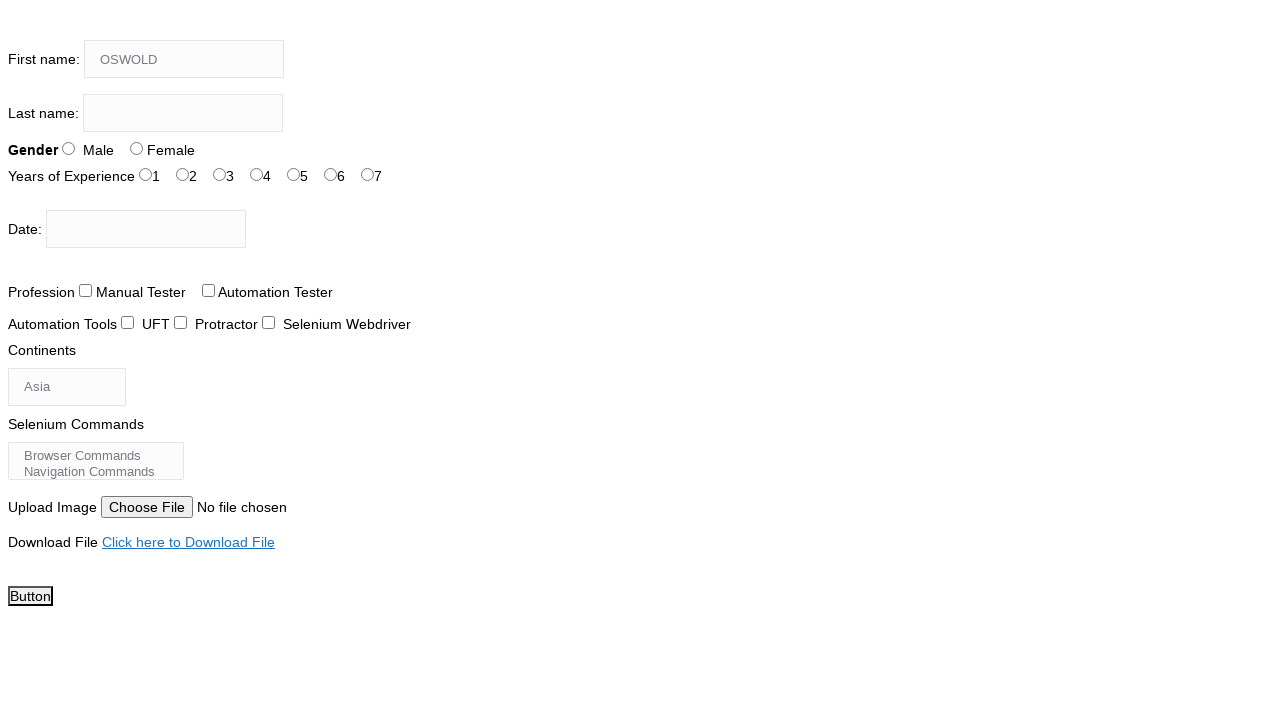

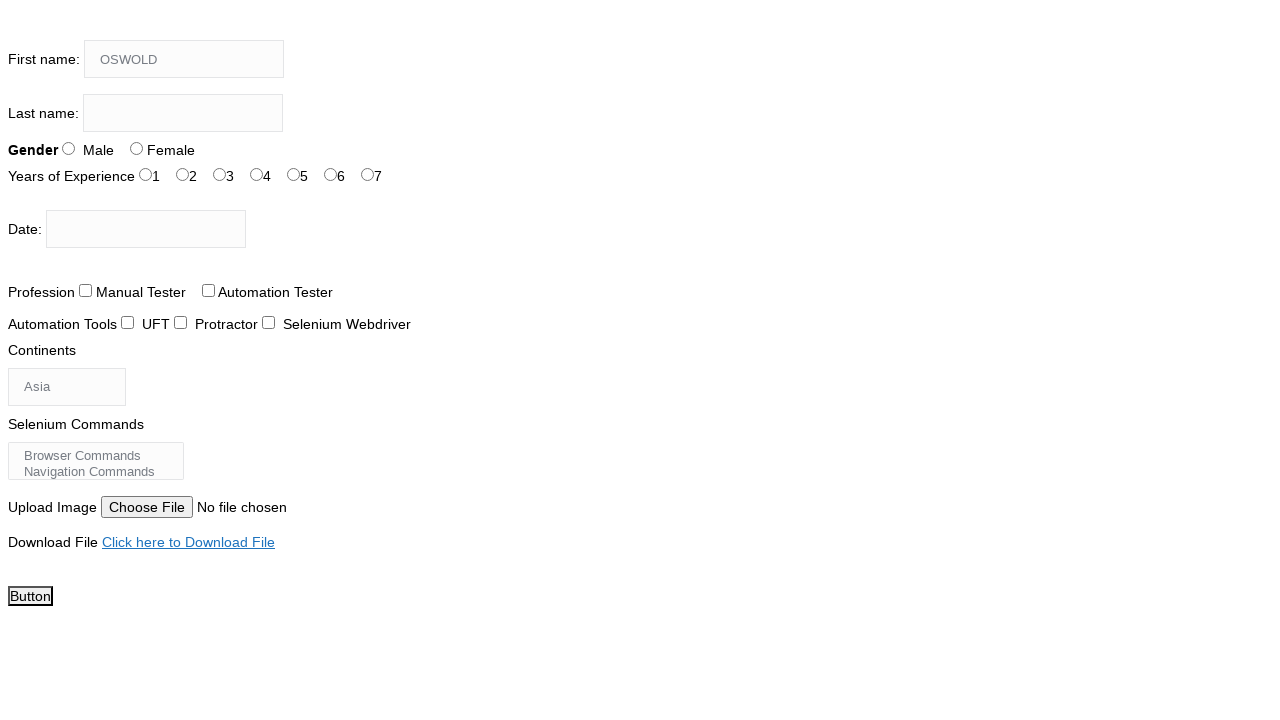